Tests dynamic dropdown functionality on a flight booking practice page by selecting origin station (MAA), destination station (RDP), and a departure date from the date picker.

Starting URL: https://rahulshettyacademy.com/dropdownsPractise/

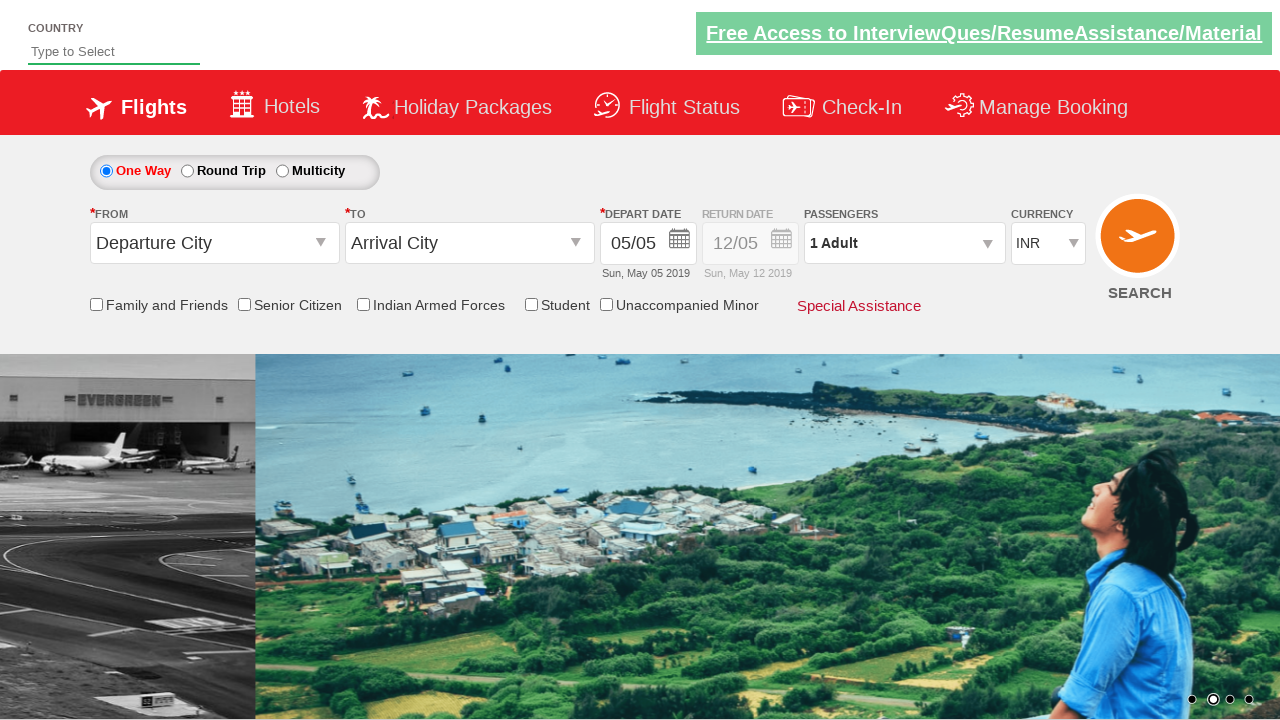

Clicked on origin station dropdown to open it at (214, 243) on #ctl00_mainContent_ddl_originStation1_CTXT
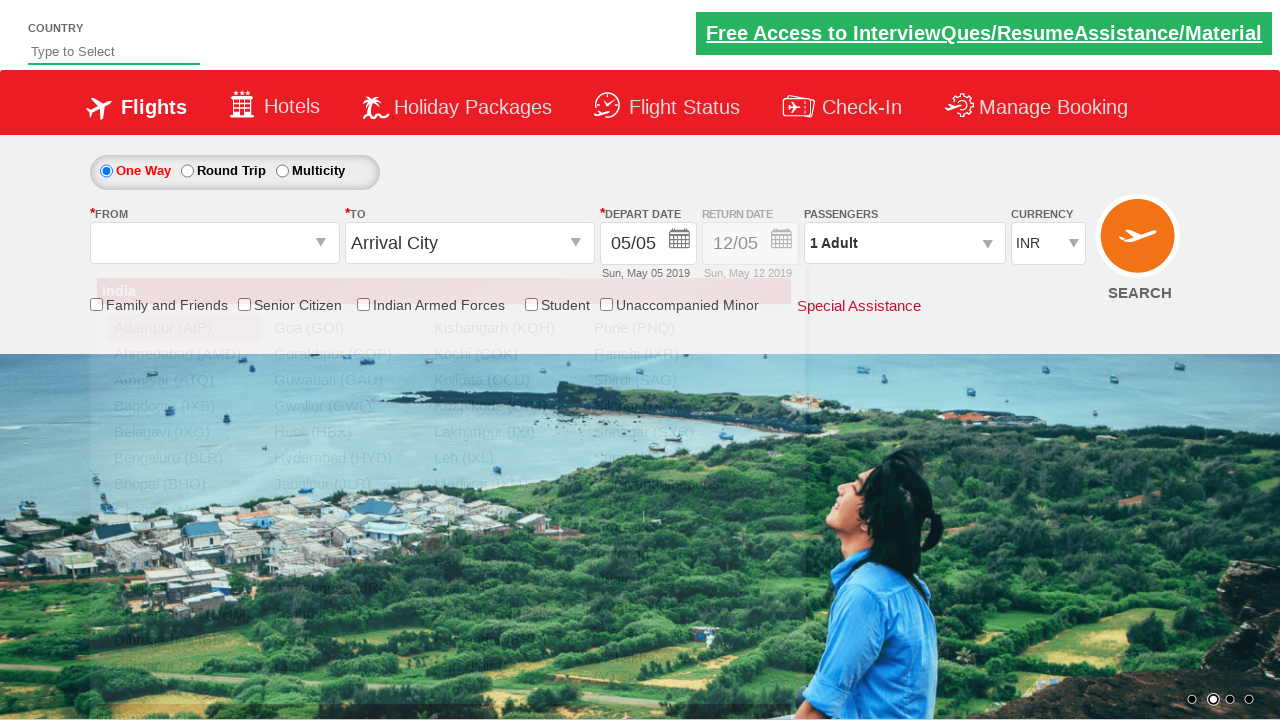

Selected MAA (Chennai) as origin station at (184, 510) on a[value='MAA']
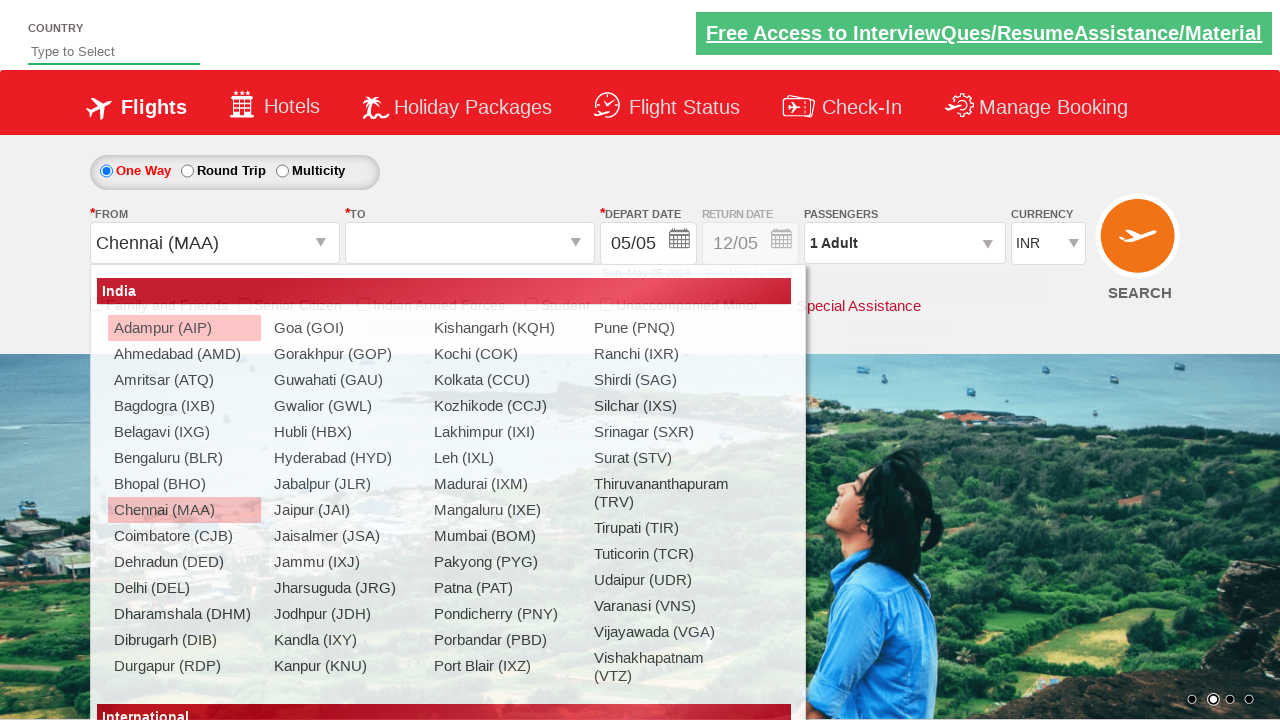

Waited for destination dropdown to be ready
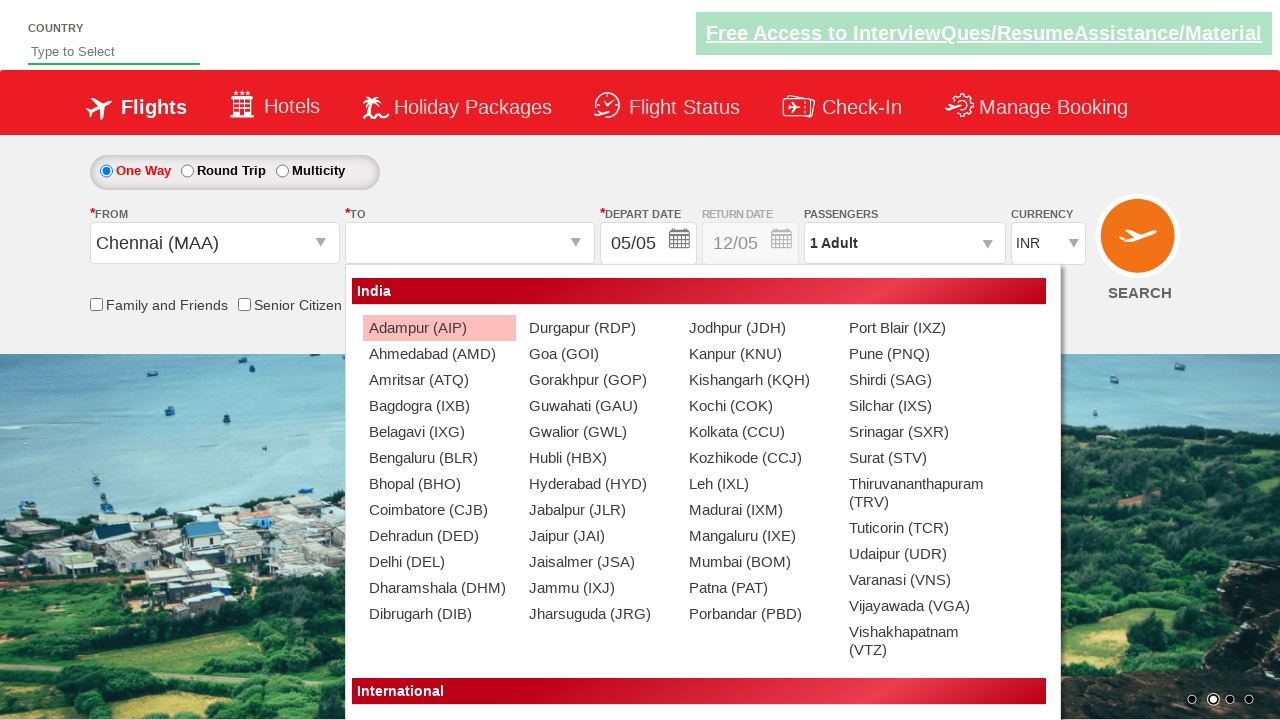

Selected RDP (Rajahmundry) as destination station at (599, 328) on xpath=//div[@id='glsctl00_mainContent_ddl_destinationStation1_CTNR']//a[@value='
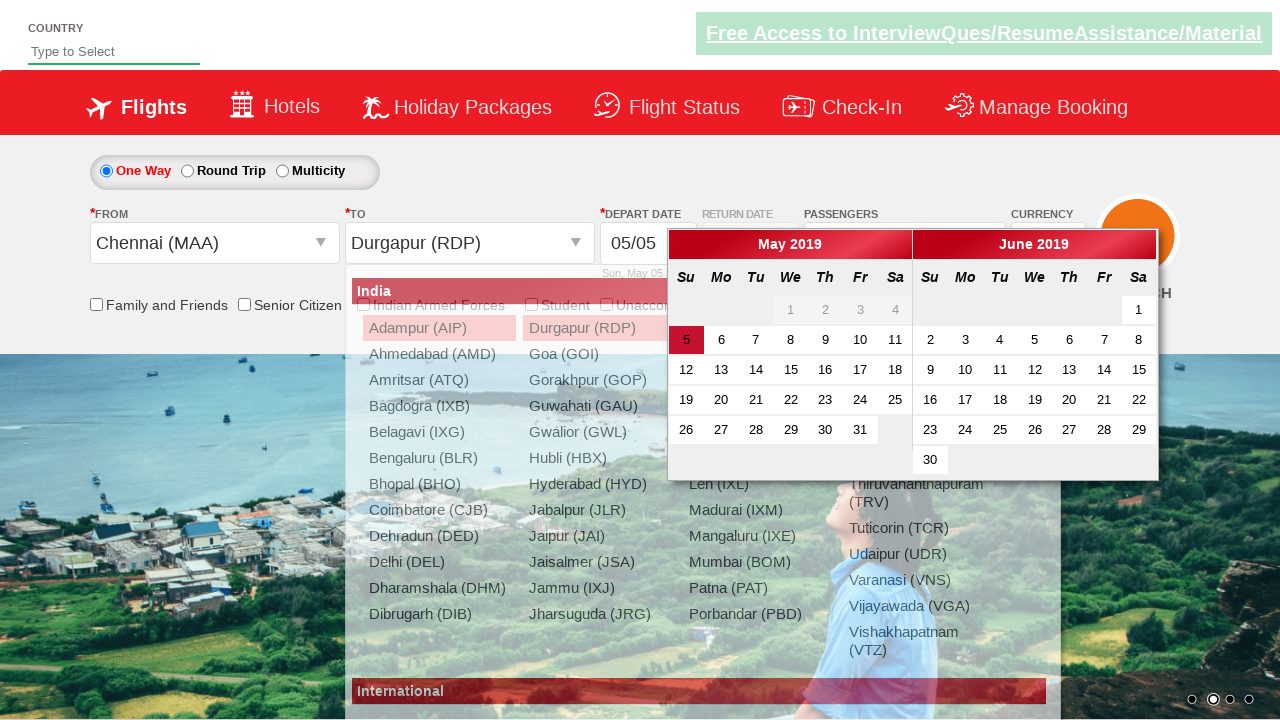

Selected departure date from datepicker at (721, 340) on div[id='ui-datepicker-div'] a[class='ui-state-default']
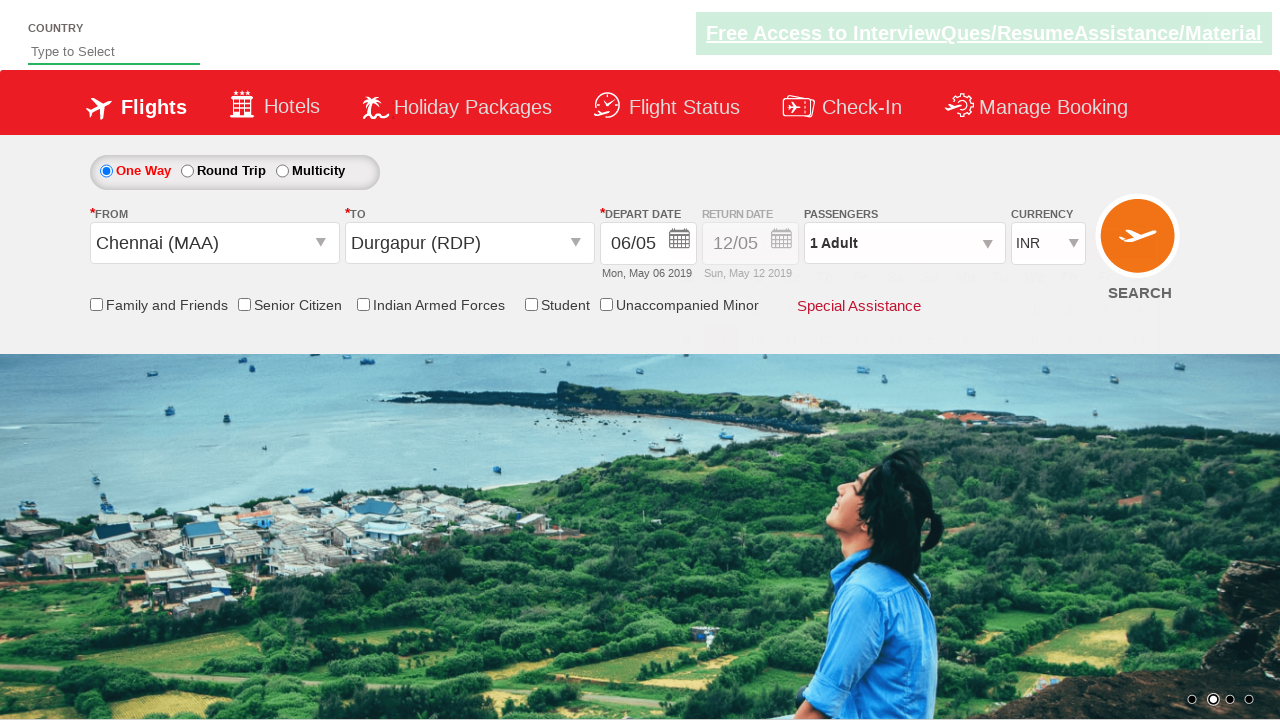

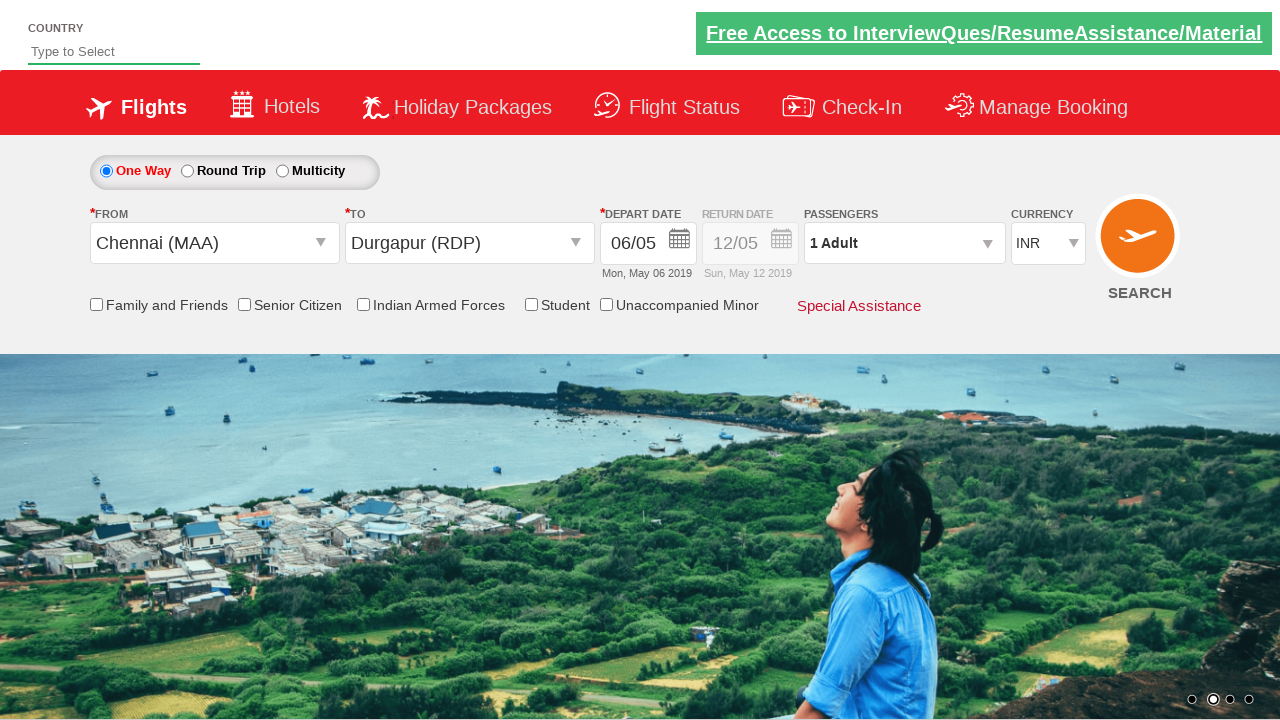